Tests tooltip functionality by hovering over an age input field within an iframe to trigger and verify tooltip display

Starting URL: https://jqueryui.com/tooltip/

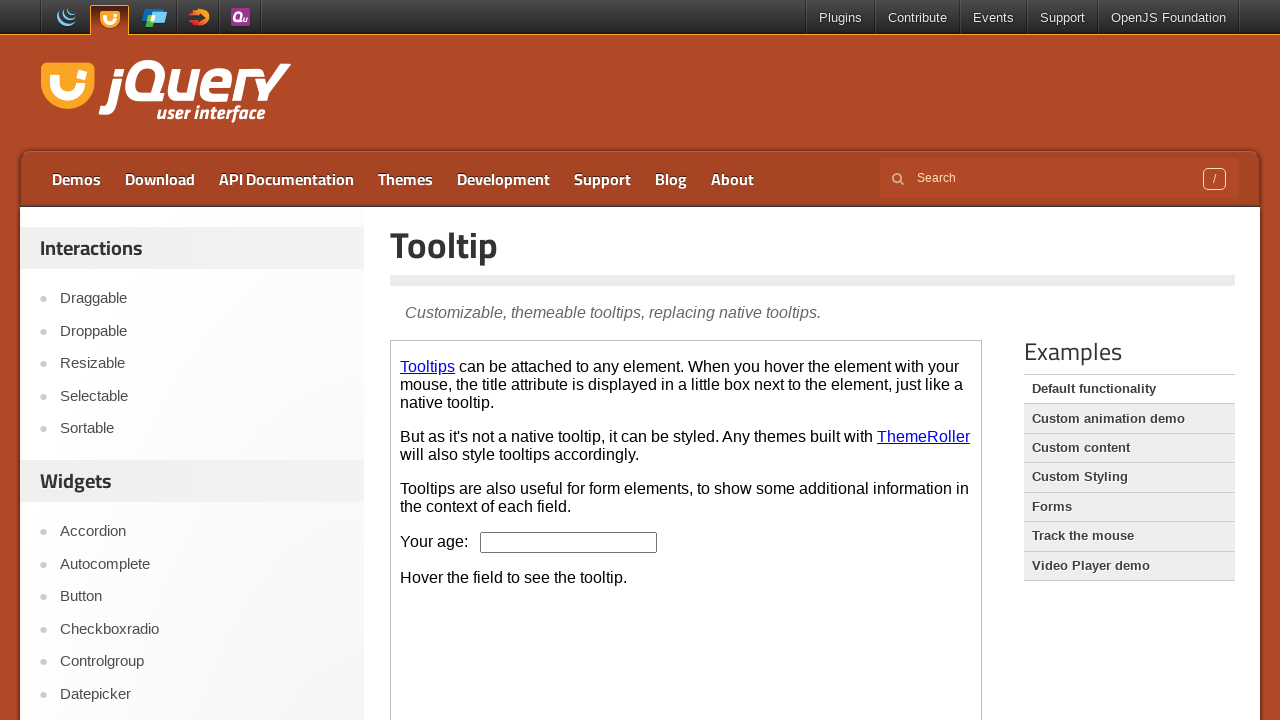

Located the iframe containing the tooltip demo
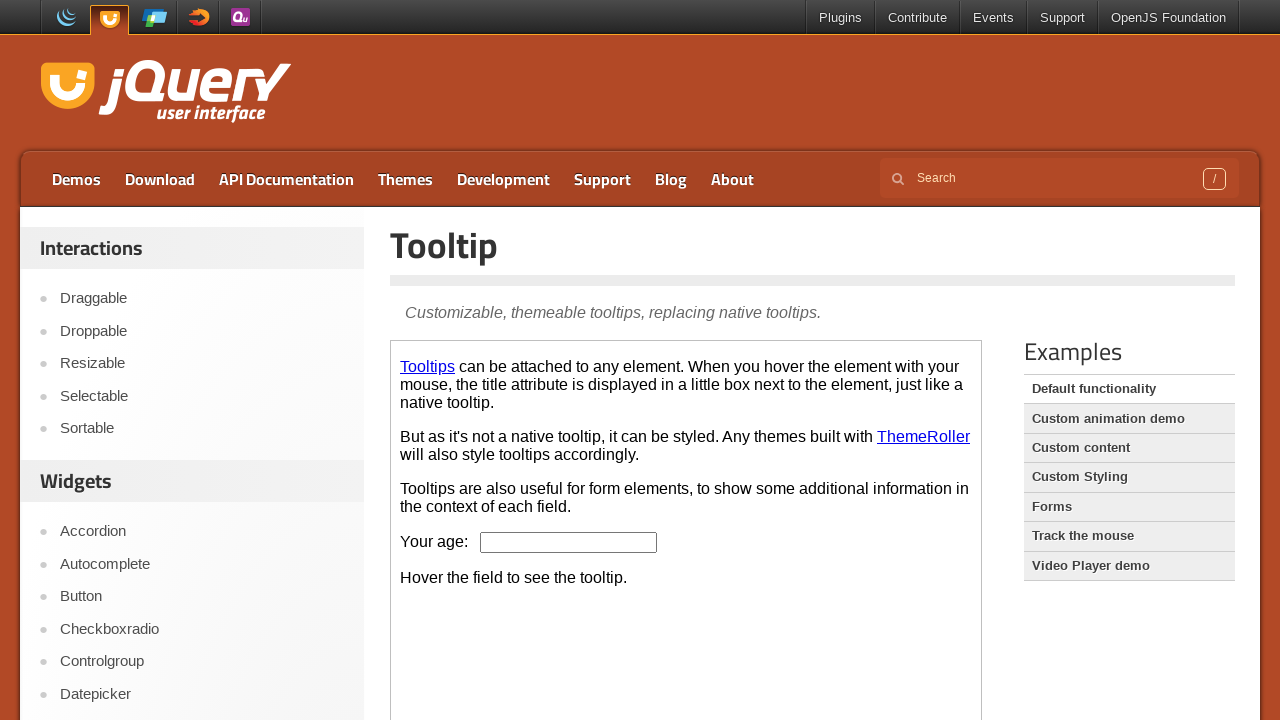

Set frame context to the tooltip demo iframe
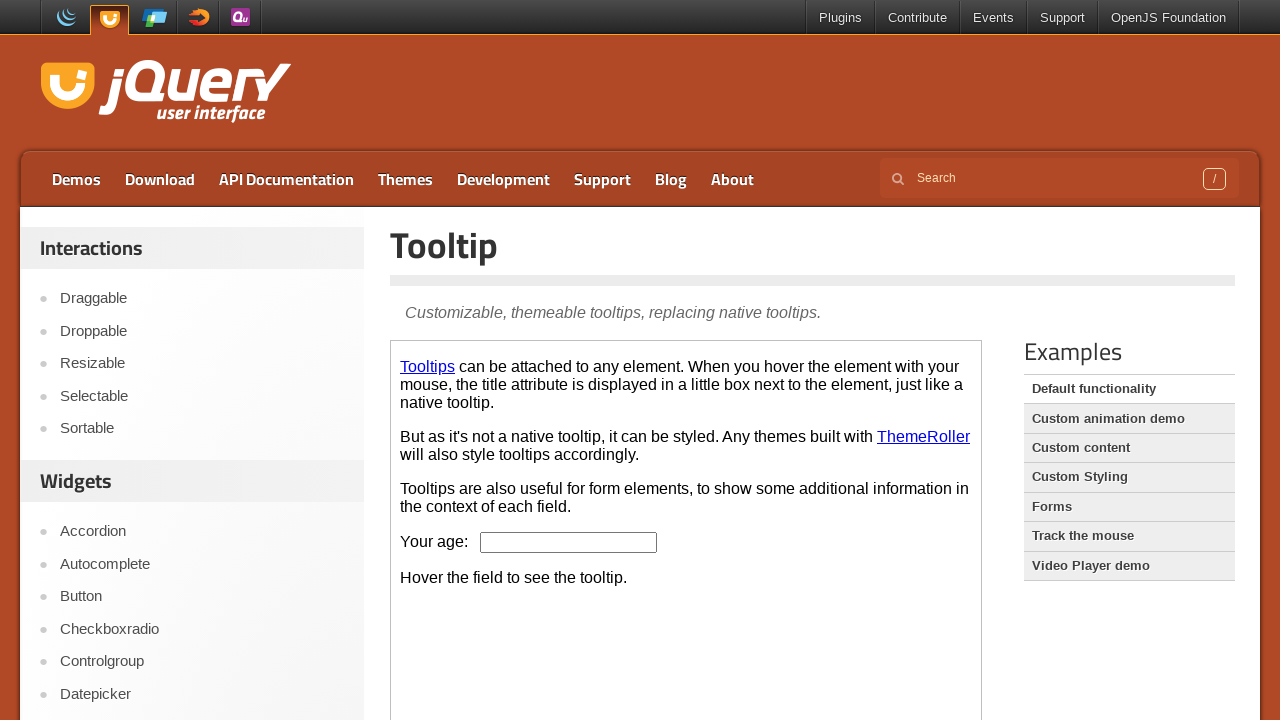

Hovered over the age input field to trigger tooltip at (569, 542) on iframe >> nth=0 >> internal:control=enter-frame >> #age
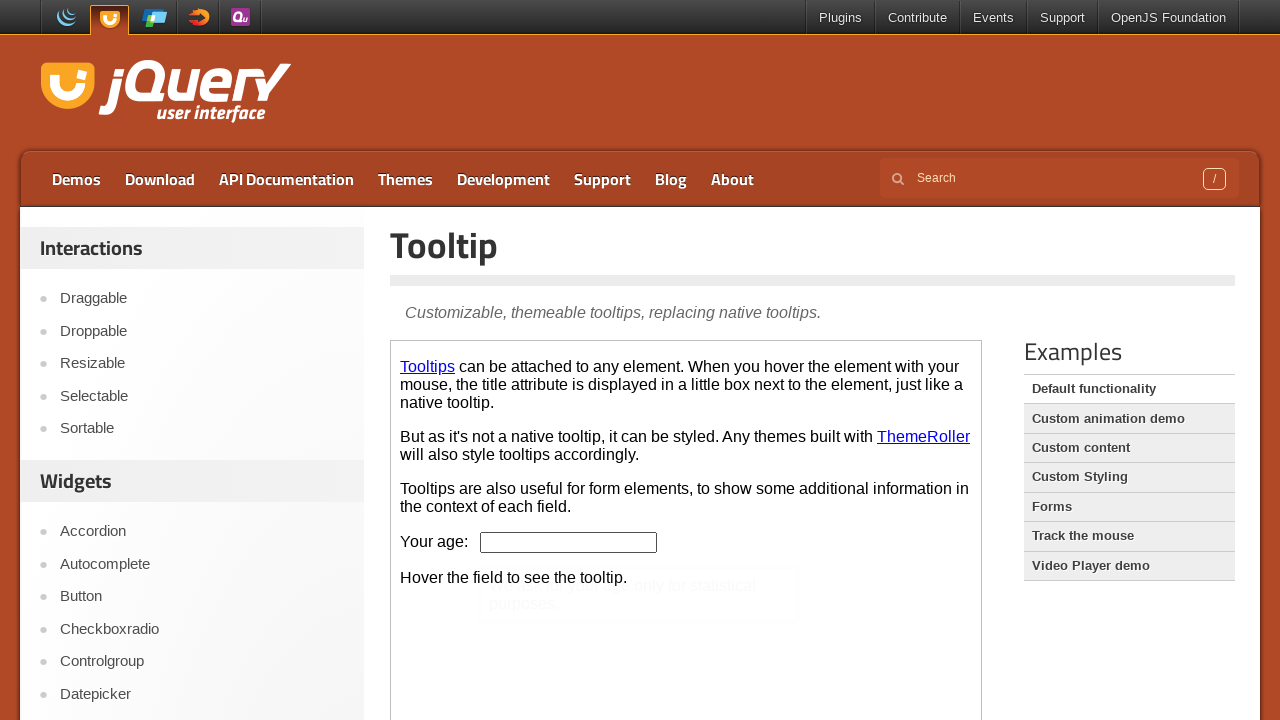

Retrieved tooltip text from hidden accessible element
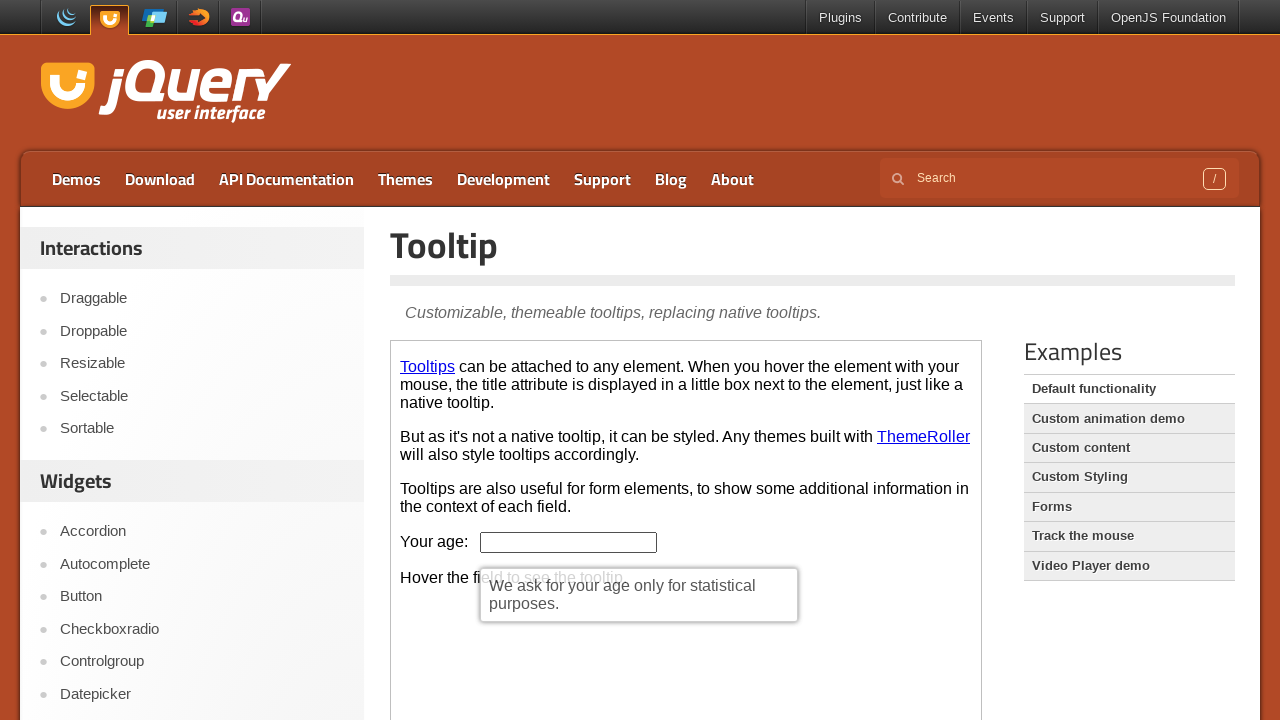

Printed tooltip text: We ask for your age only for statistical purposes.
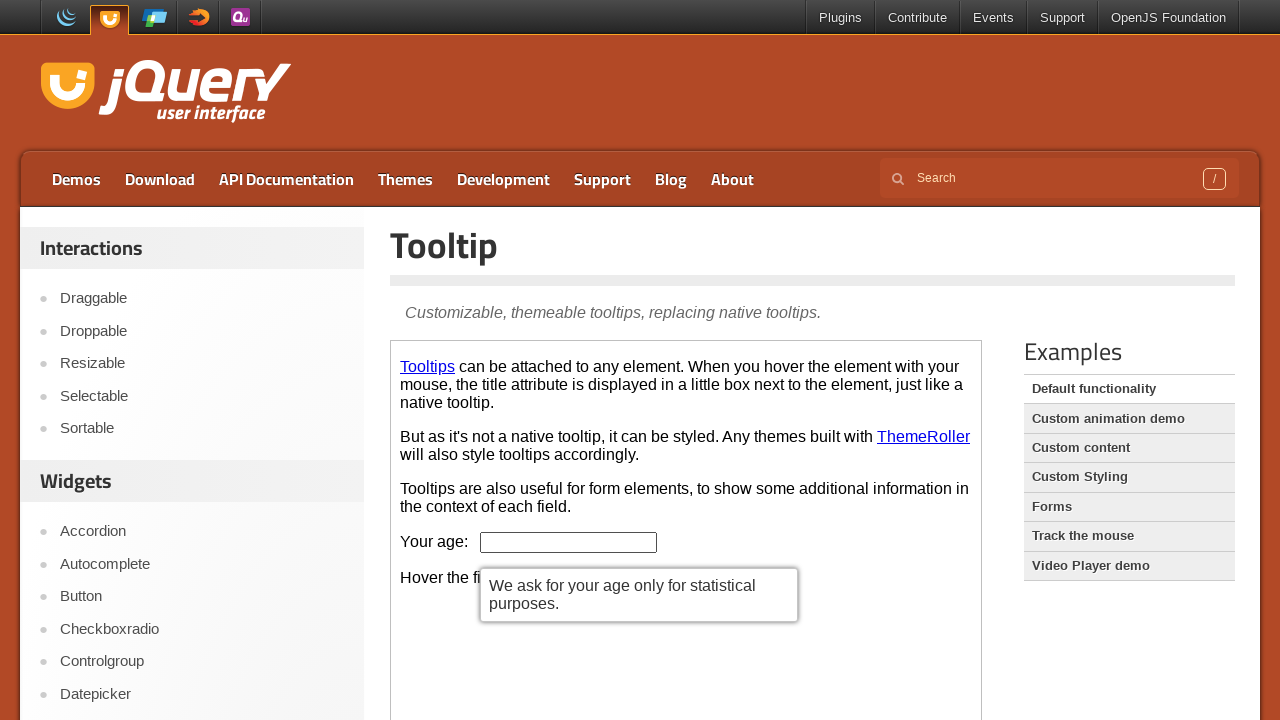

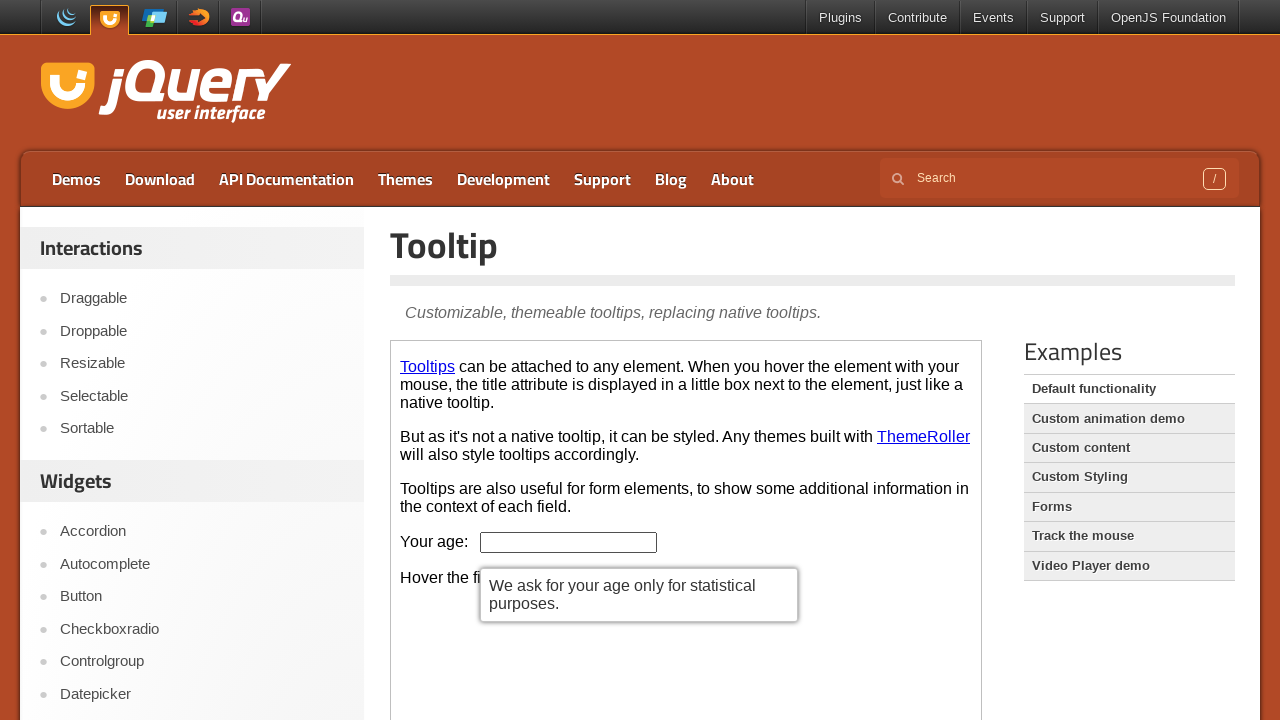